Navigates to YouTube.com and verifies the page title is "YouTube"

Starting URL: https://www.Youtube.com

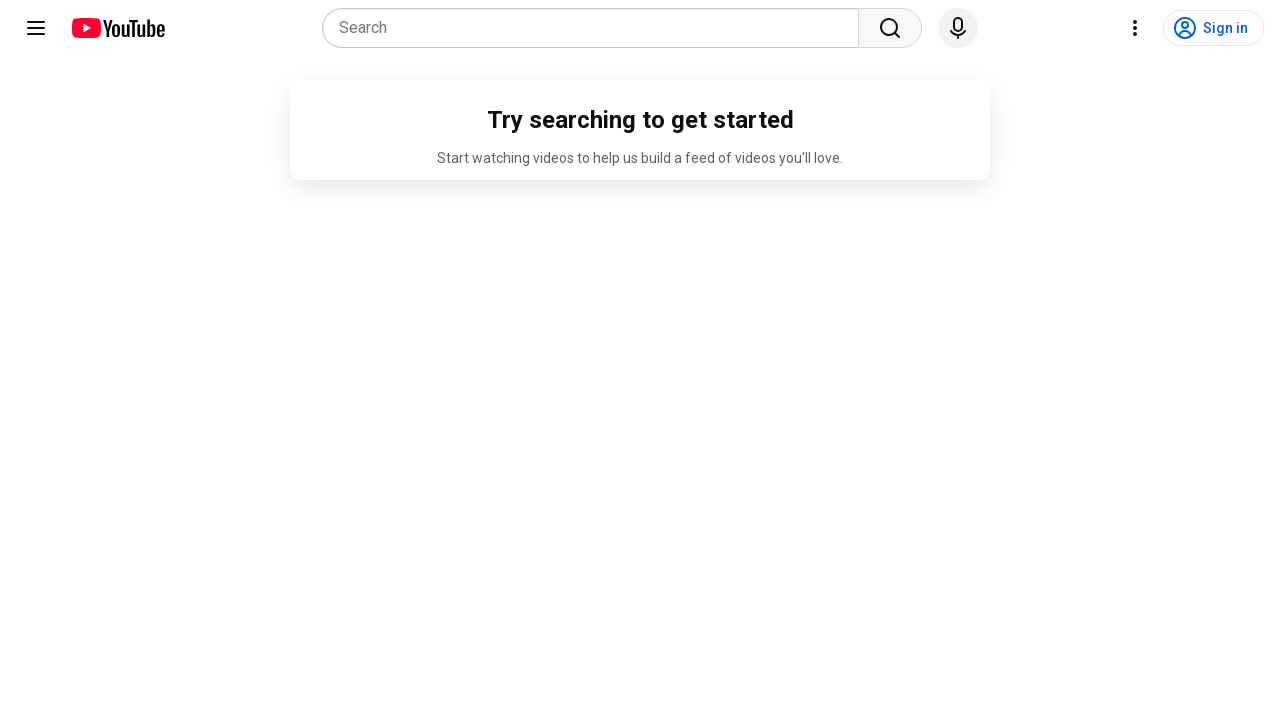

Navigated to https://www.Youtube.com
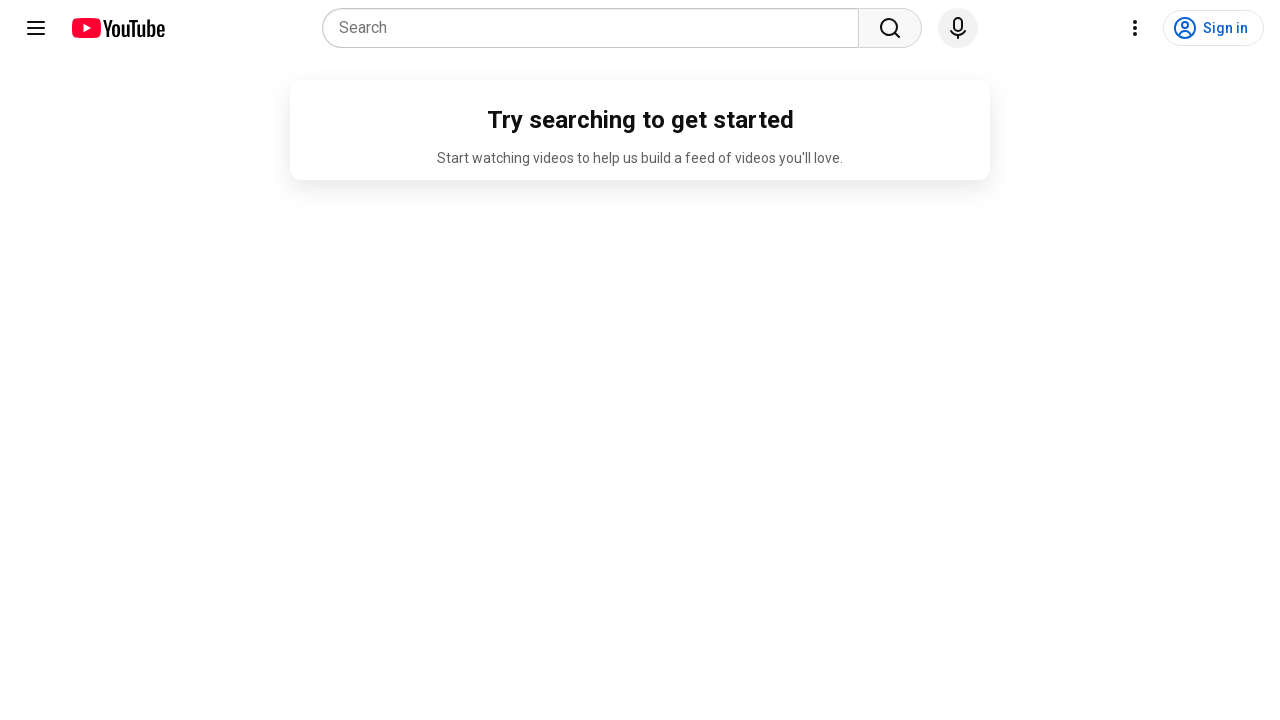

Verified page title is 'YouTube'
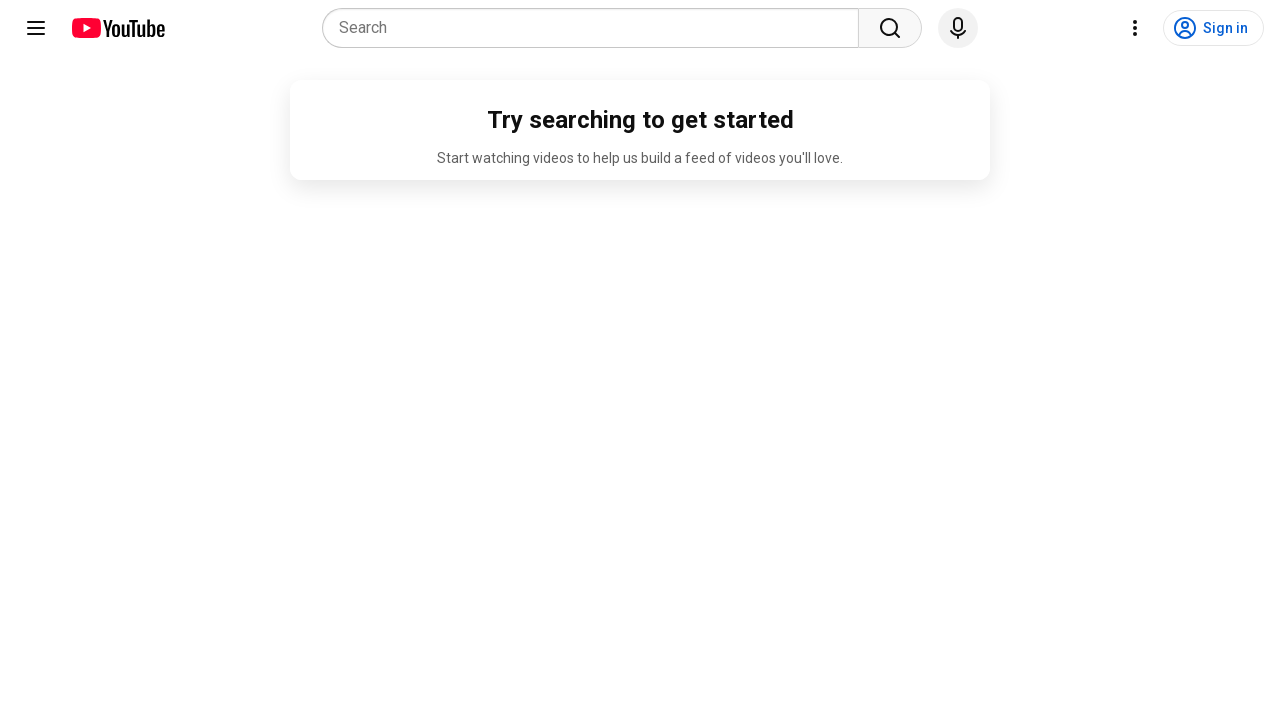

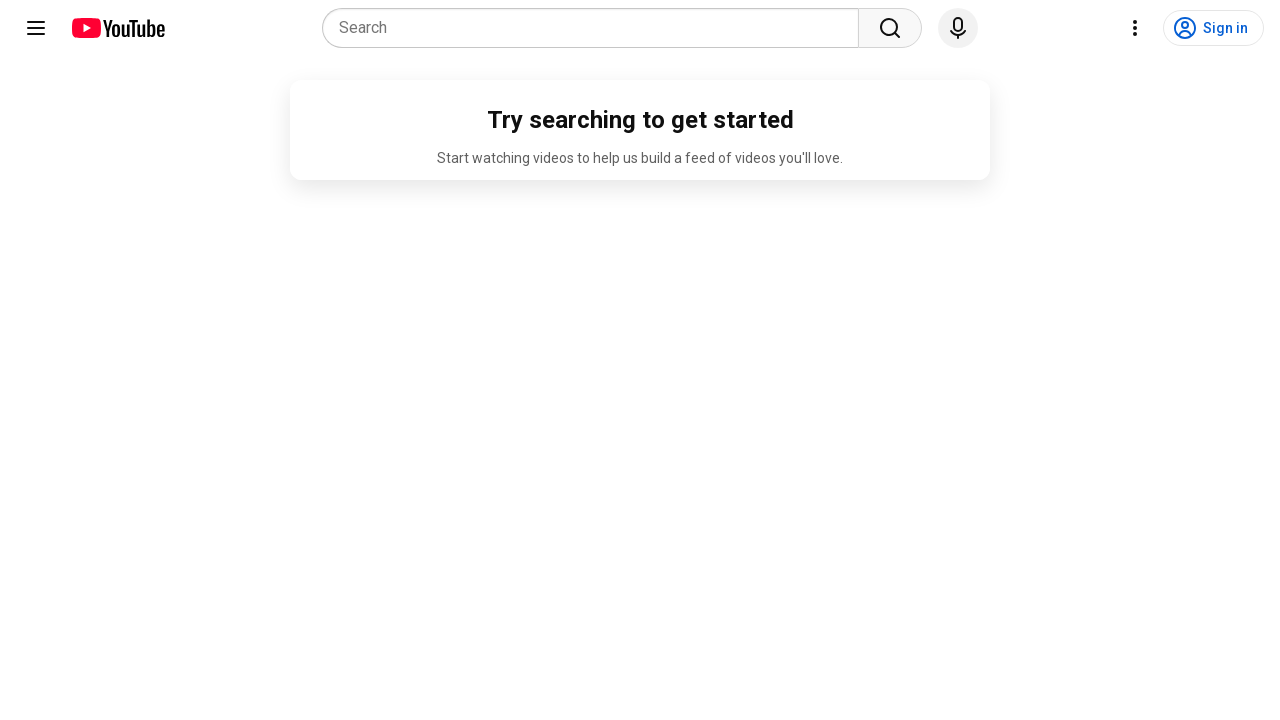